Tests multiplication operation on a calculator by entering two values and selecting the multiply operation

Starting URL: https://www.globalsqa.com/angularJs-protractor/SimpleCalculator/

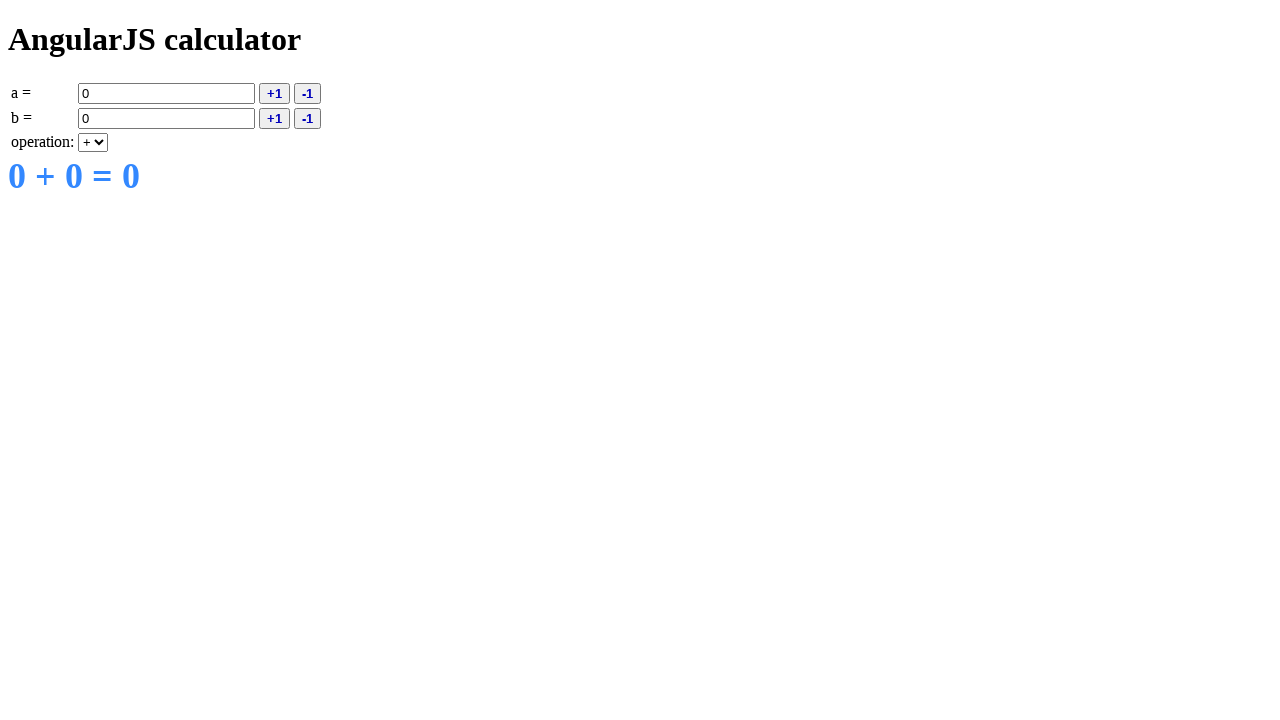

Entered first value (10) in field A on [ng-model='a']
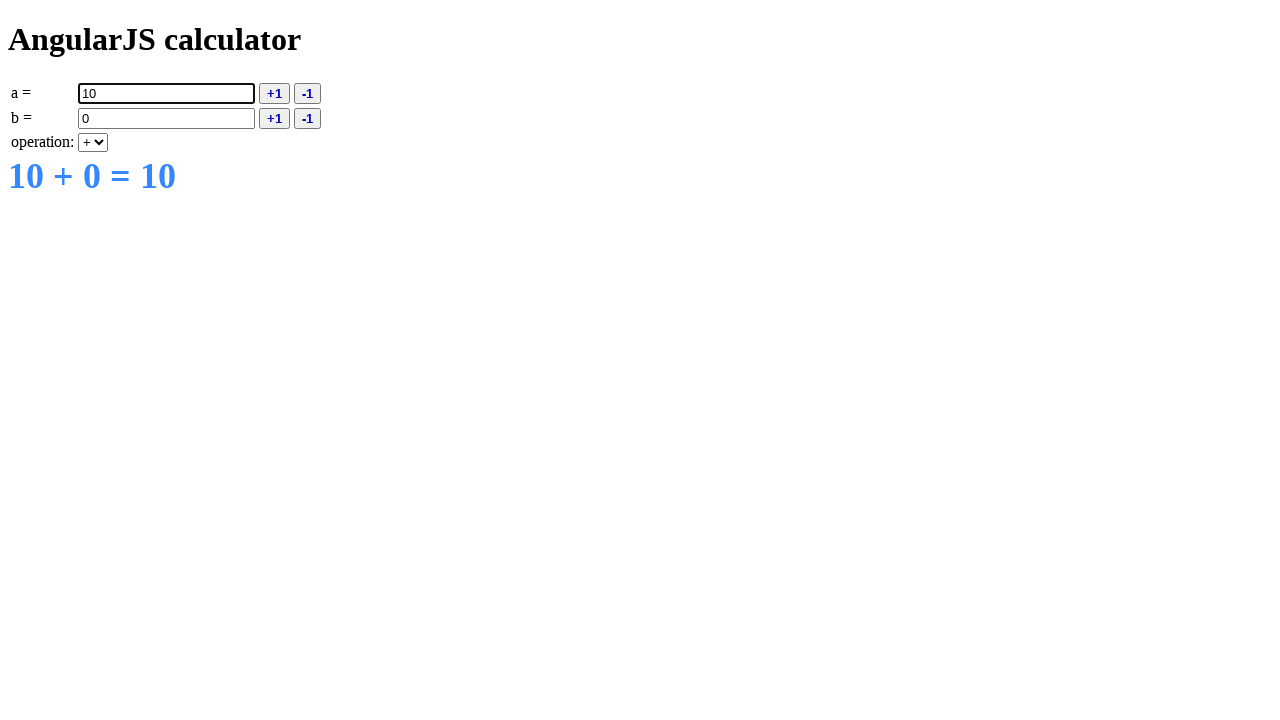

Entered second value (5) in field B on [ng-model='b']
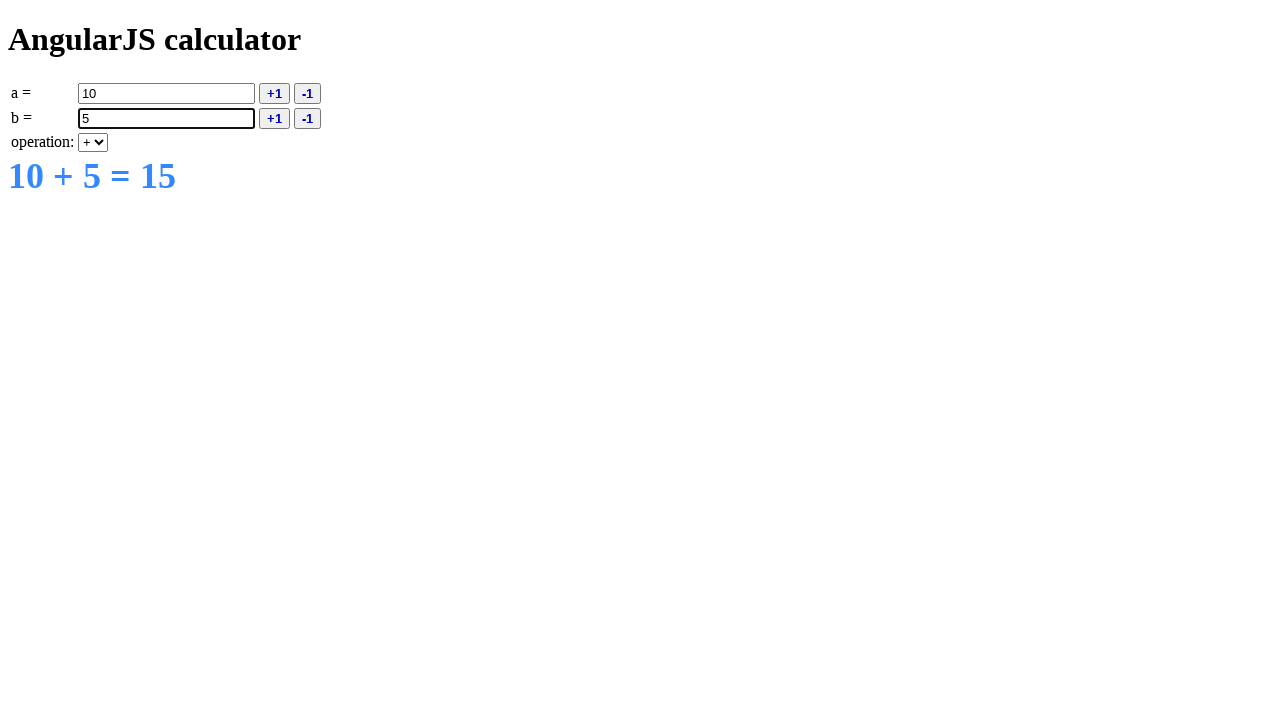

Selected multiplication (*) operation on [ng-model='operation']
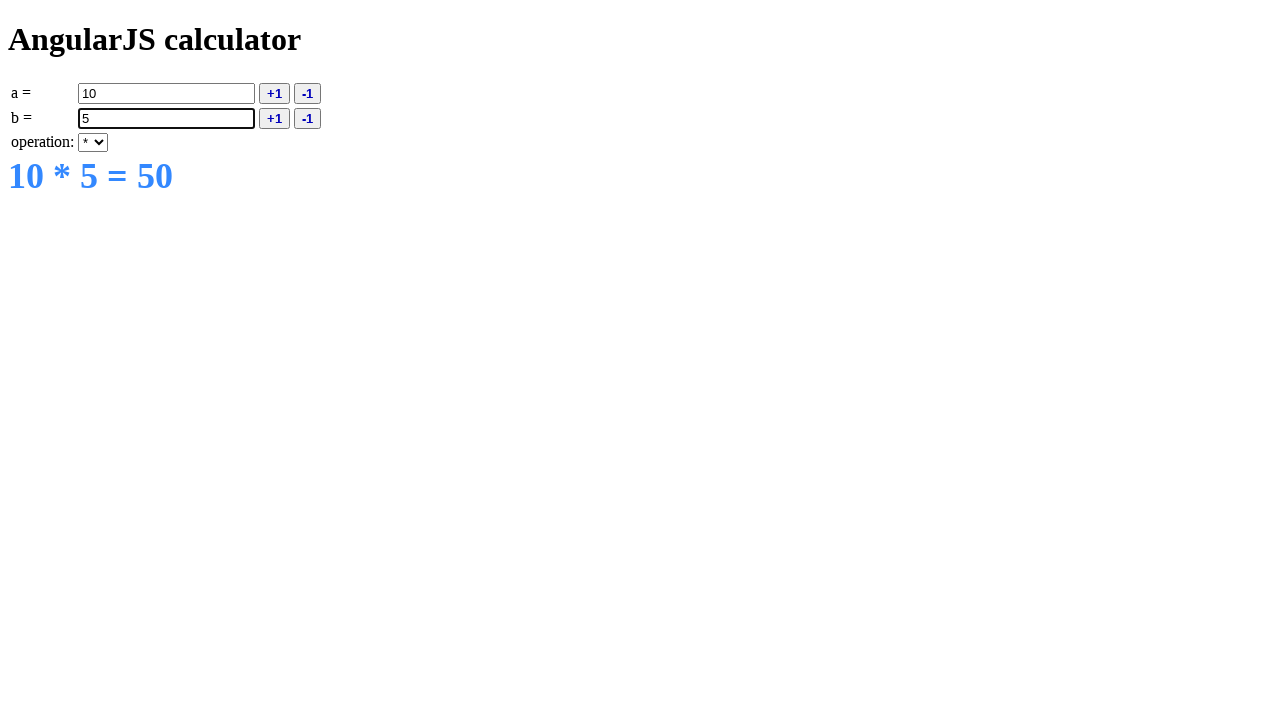

Result displayed (10 * 5 = 50)
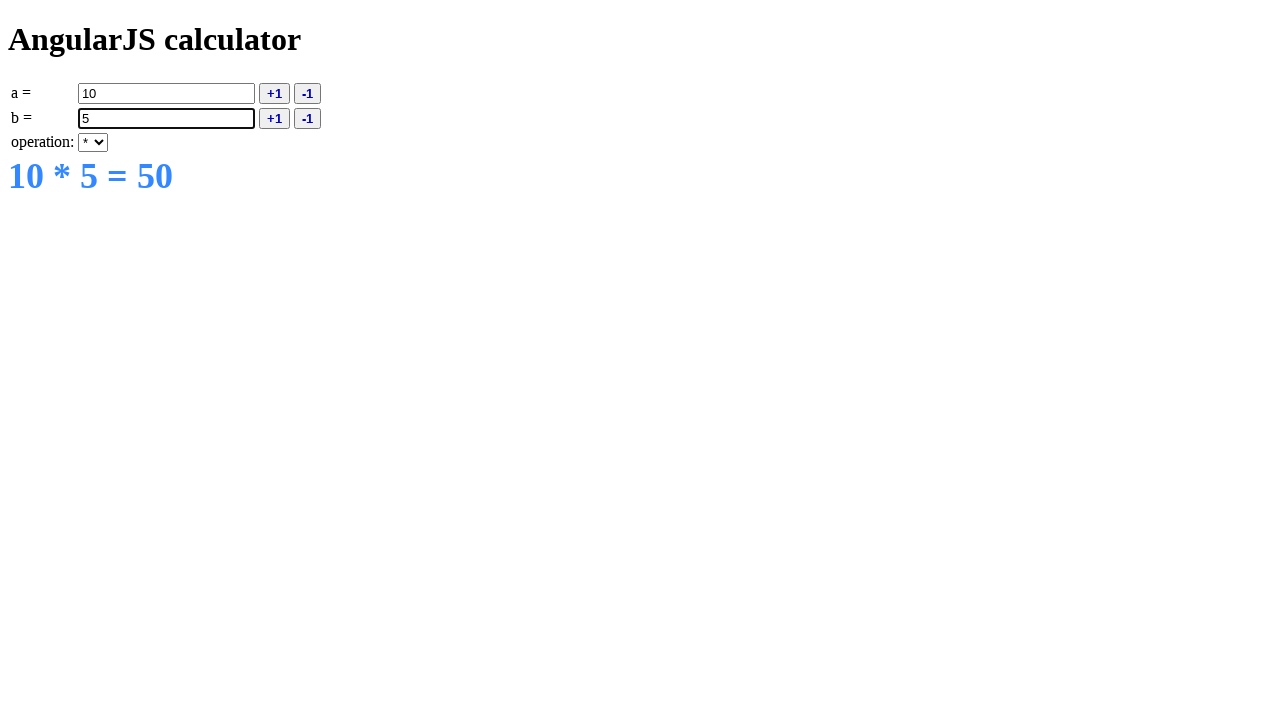

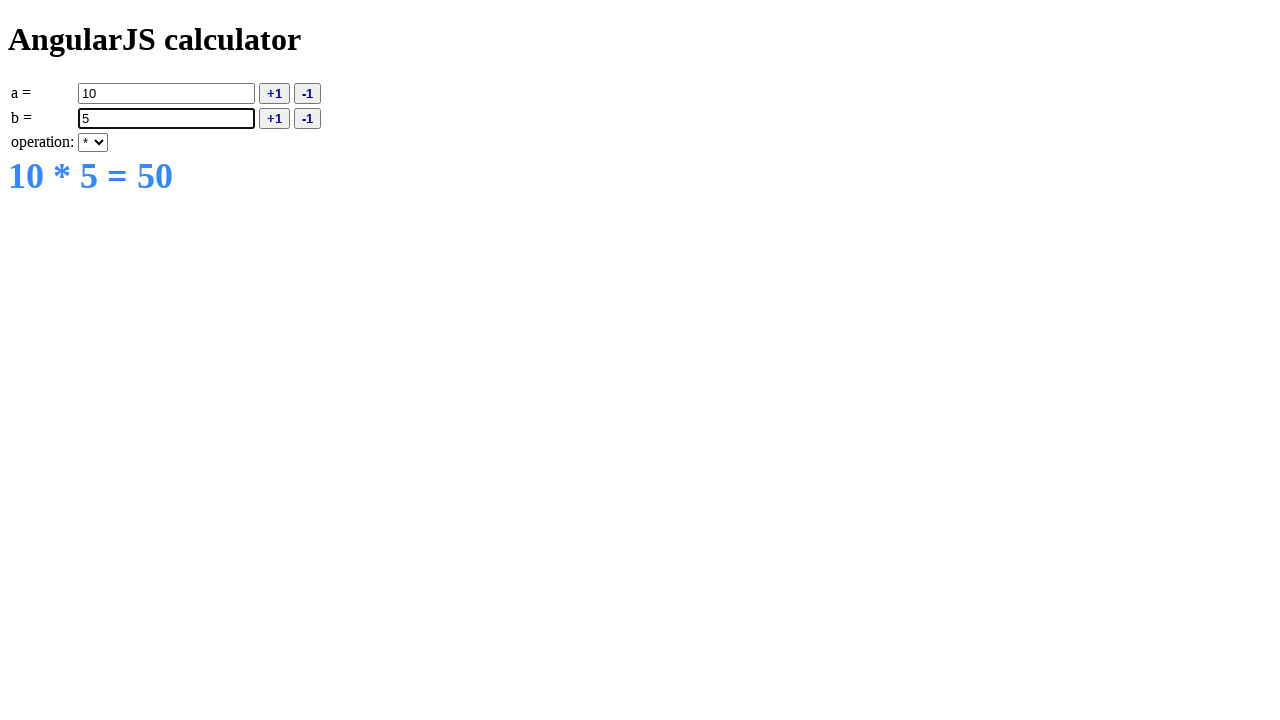